Tests popup window functionality by clicking a link that opens a popup window, and then clicks another link on the page.

Starting URL: http://omayo.blogspot.com/

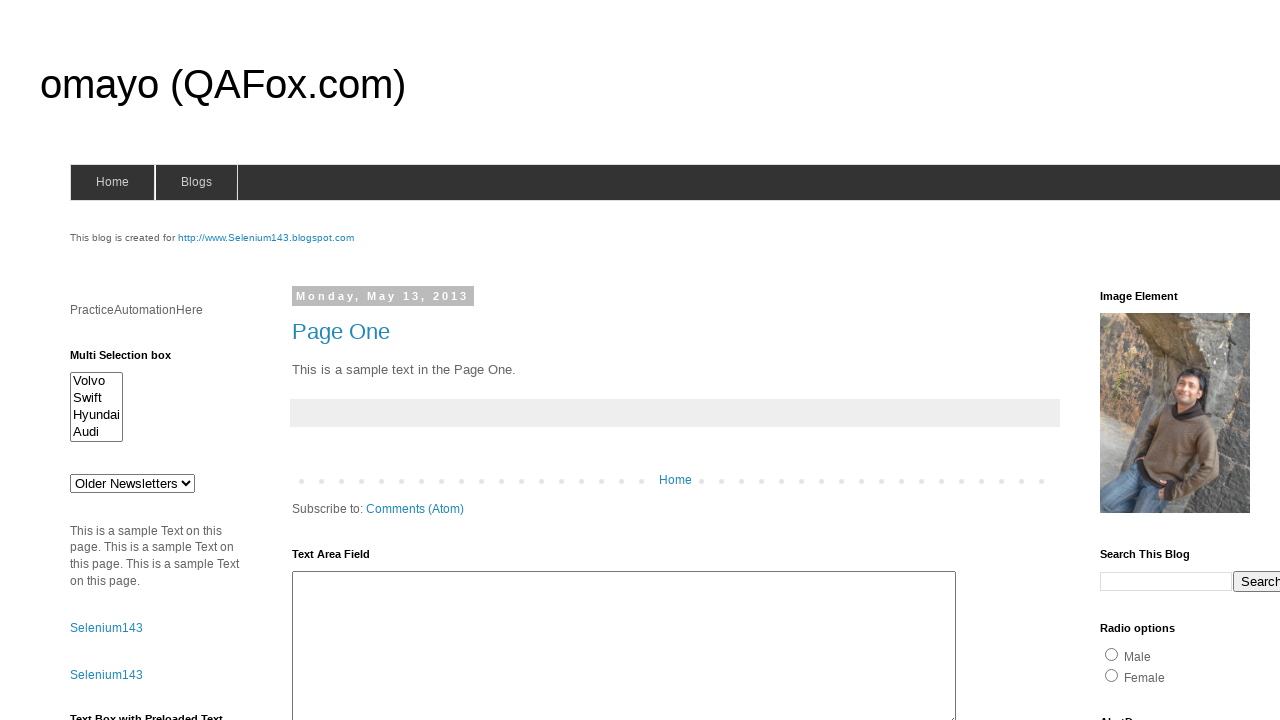

Clicked link to open popup window at (132, 360) on text=Open a popup window
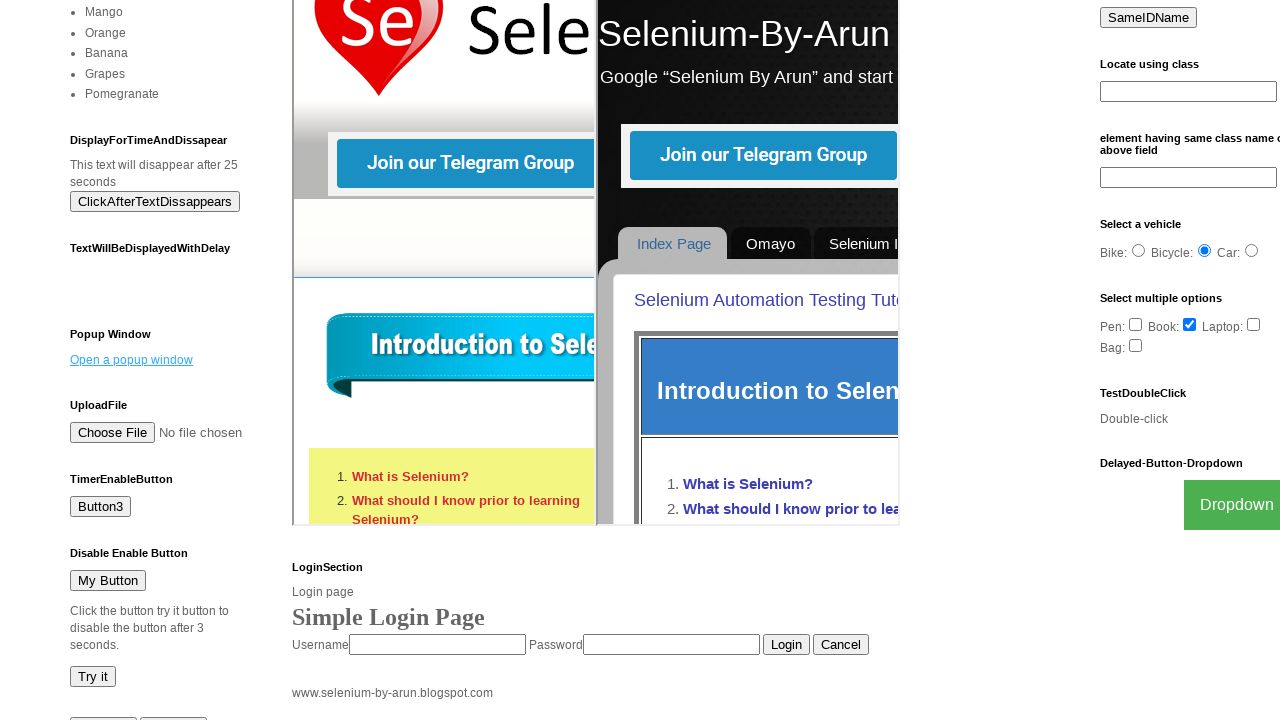

Waited 2 seconds for popup to potentially open
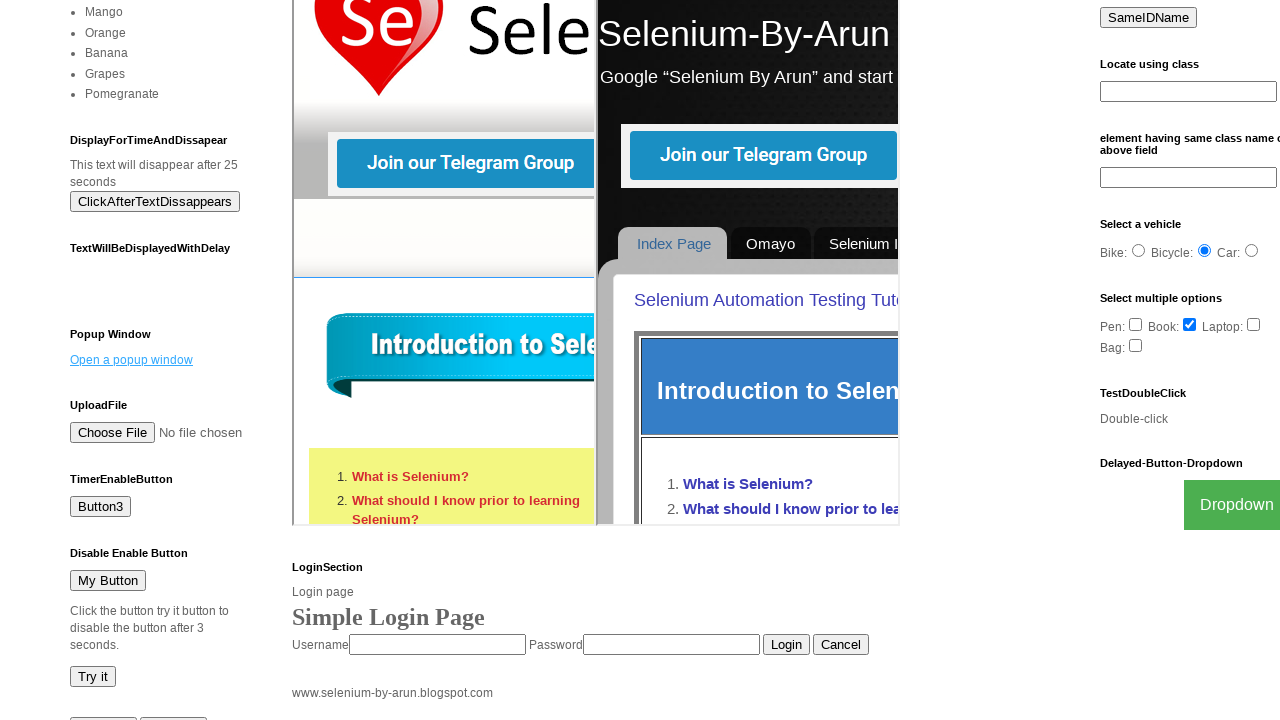

Clicked on Selenium143.blogspot.com link at (266, 238) on text=Selenium143.blogspot.com
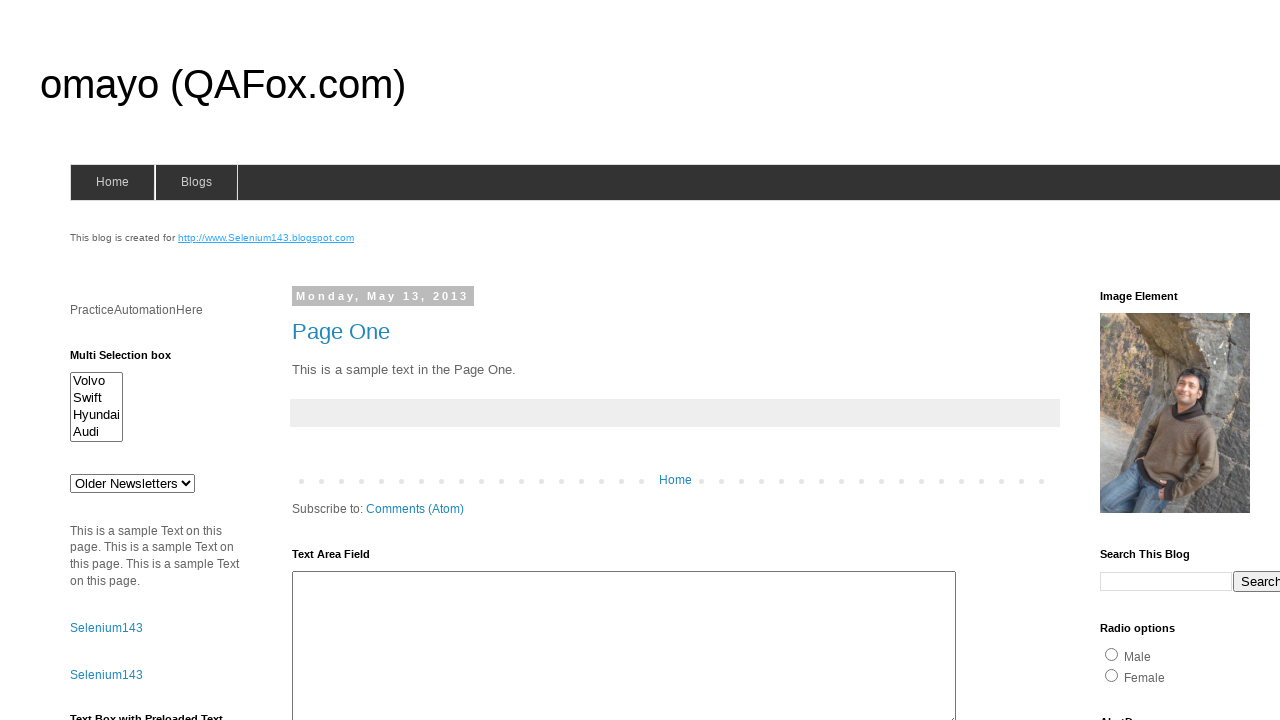

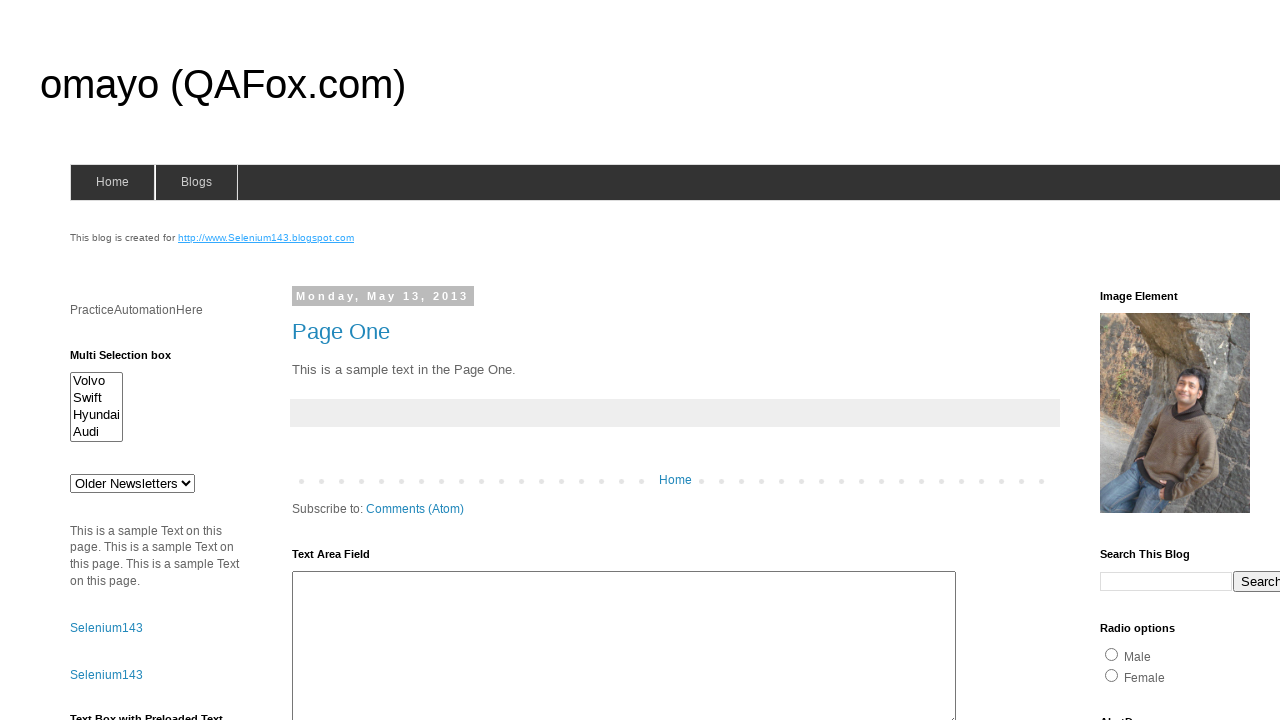